Validates table structure and selects products by name using checkboxes

Starting URL: https://testautomationpractice.blogspot.com/

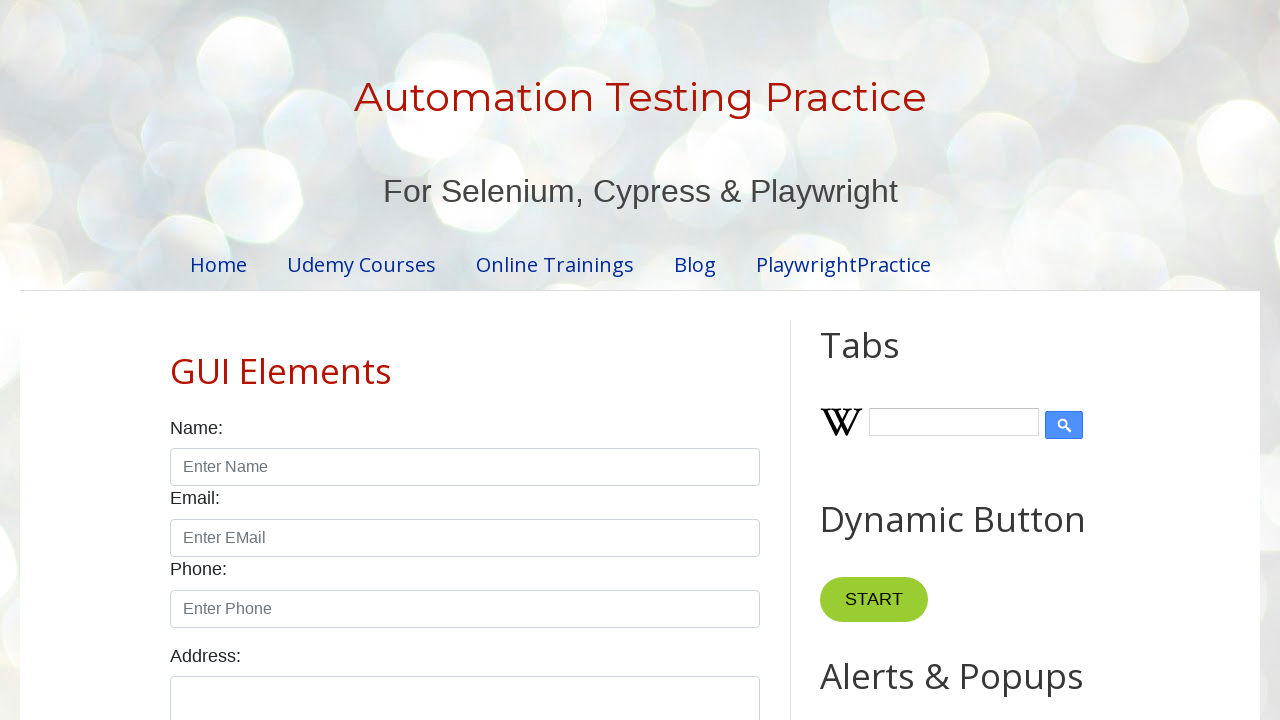

Waited 3 seconds for page to load
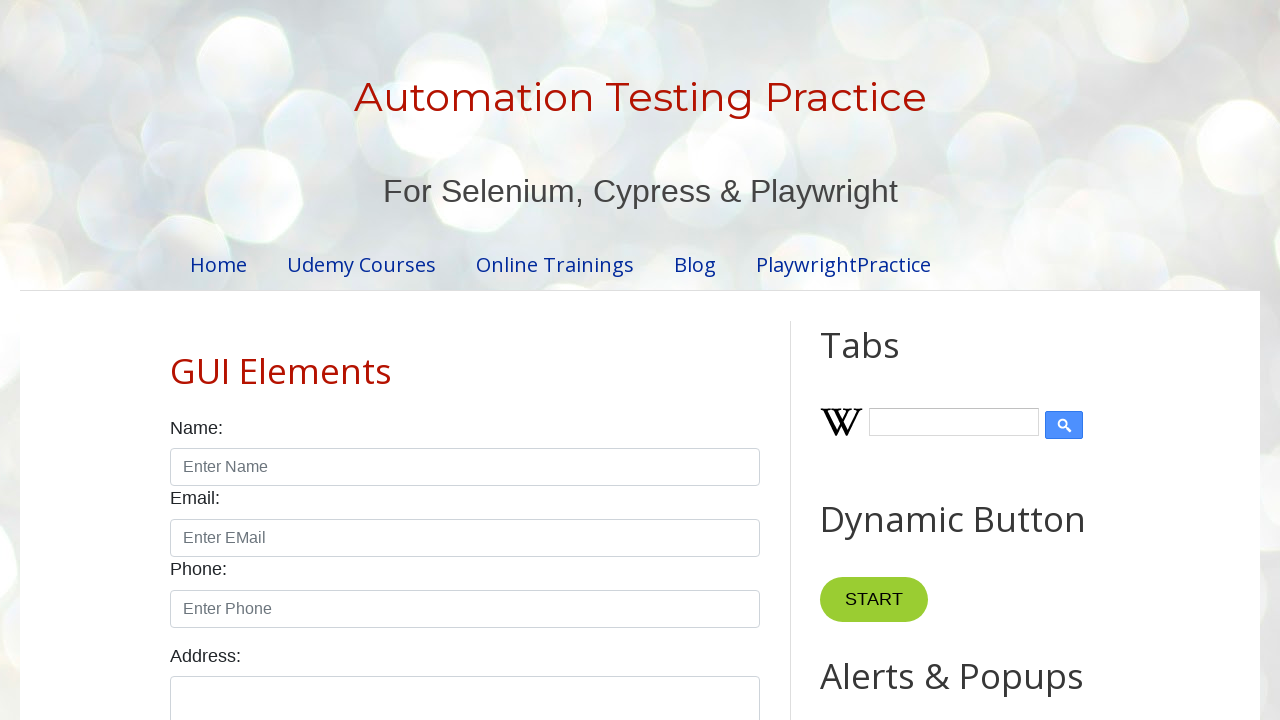

Located product table element
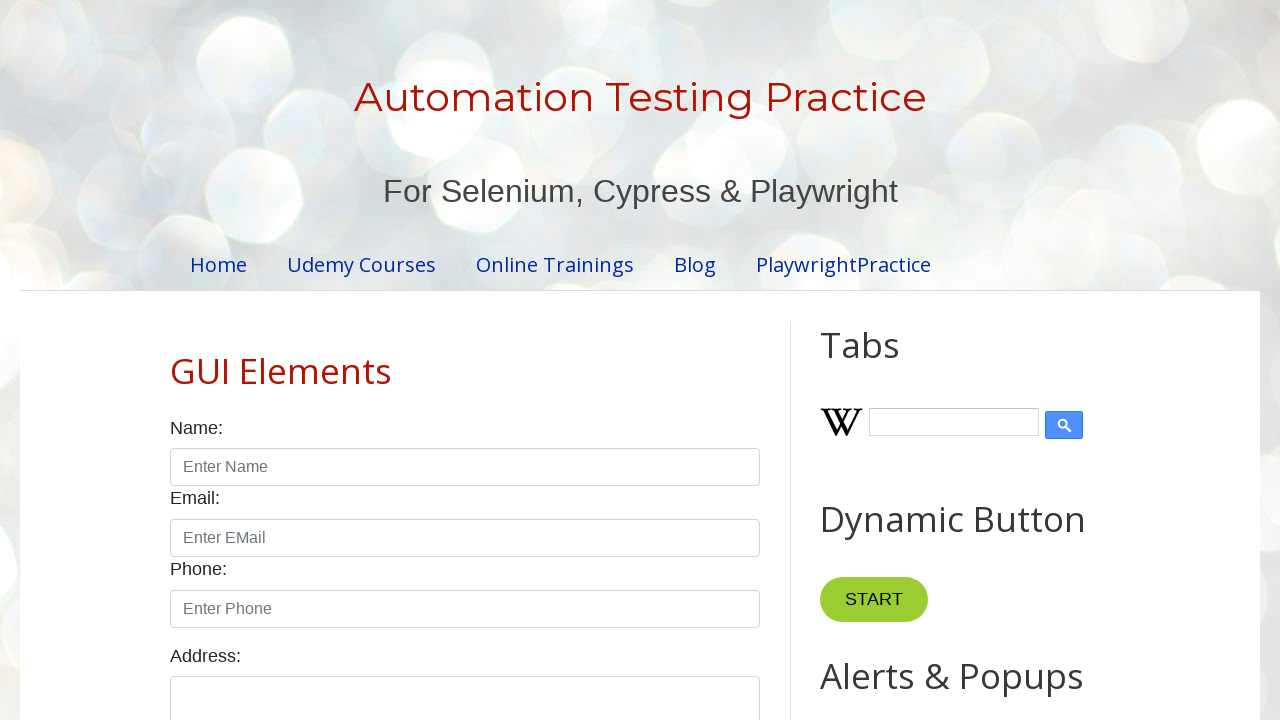

Located table header columns
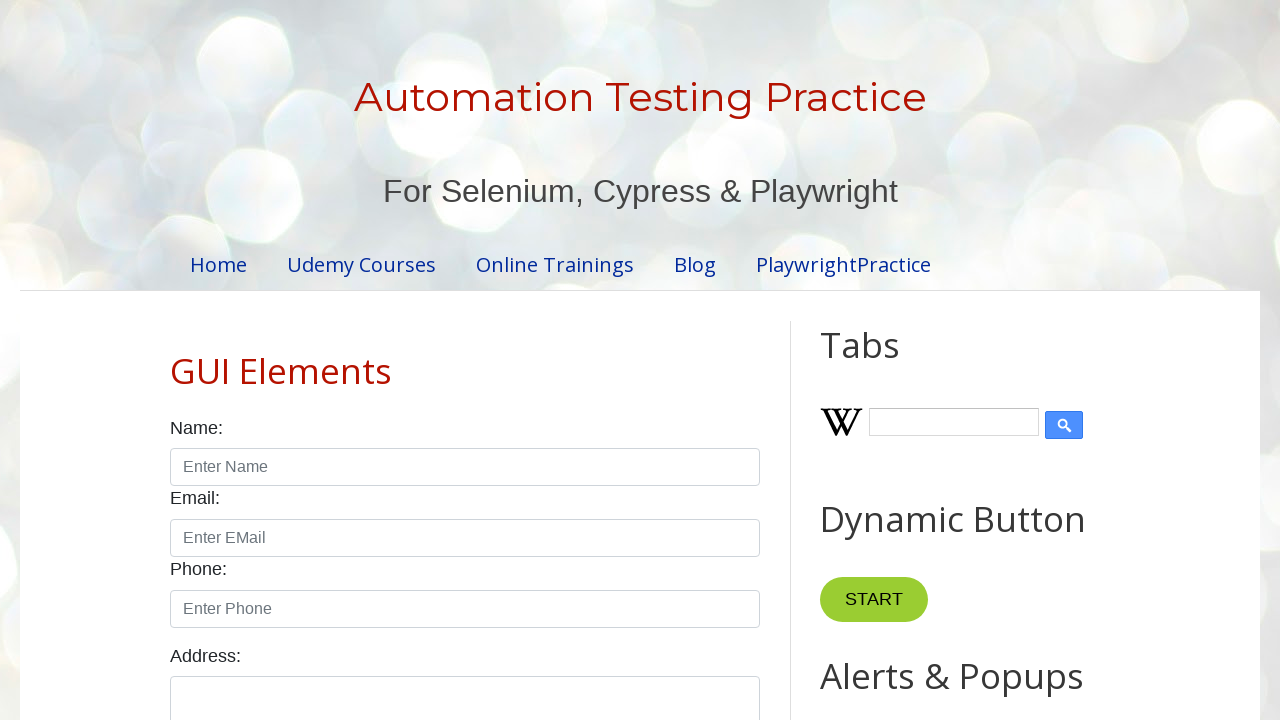

Located table body rows
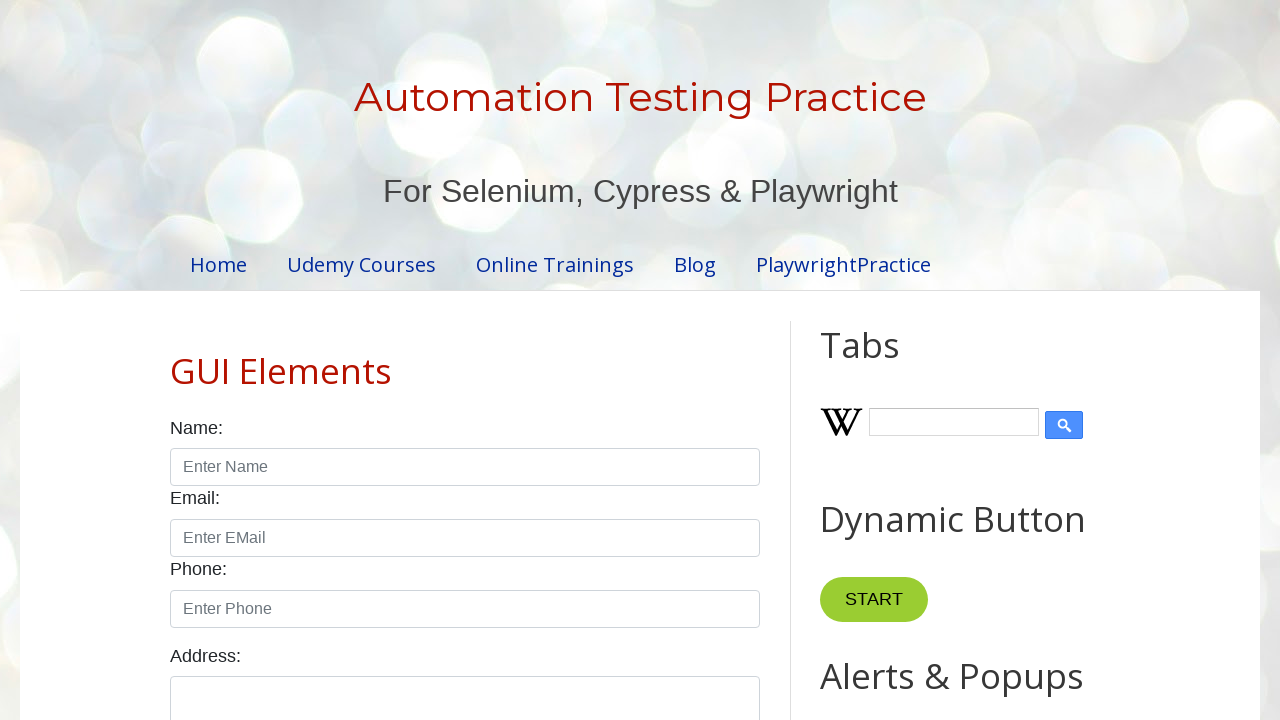

Verified table has 4 columns
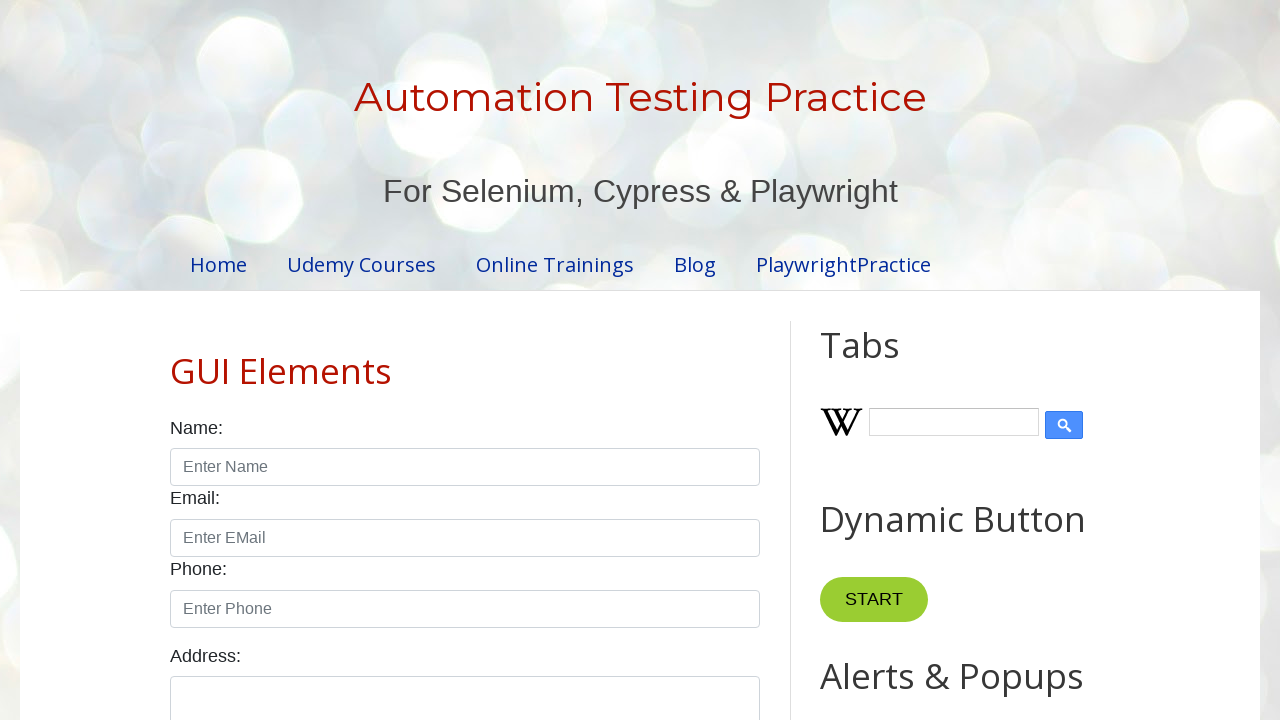

Verified table has 5 rows
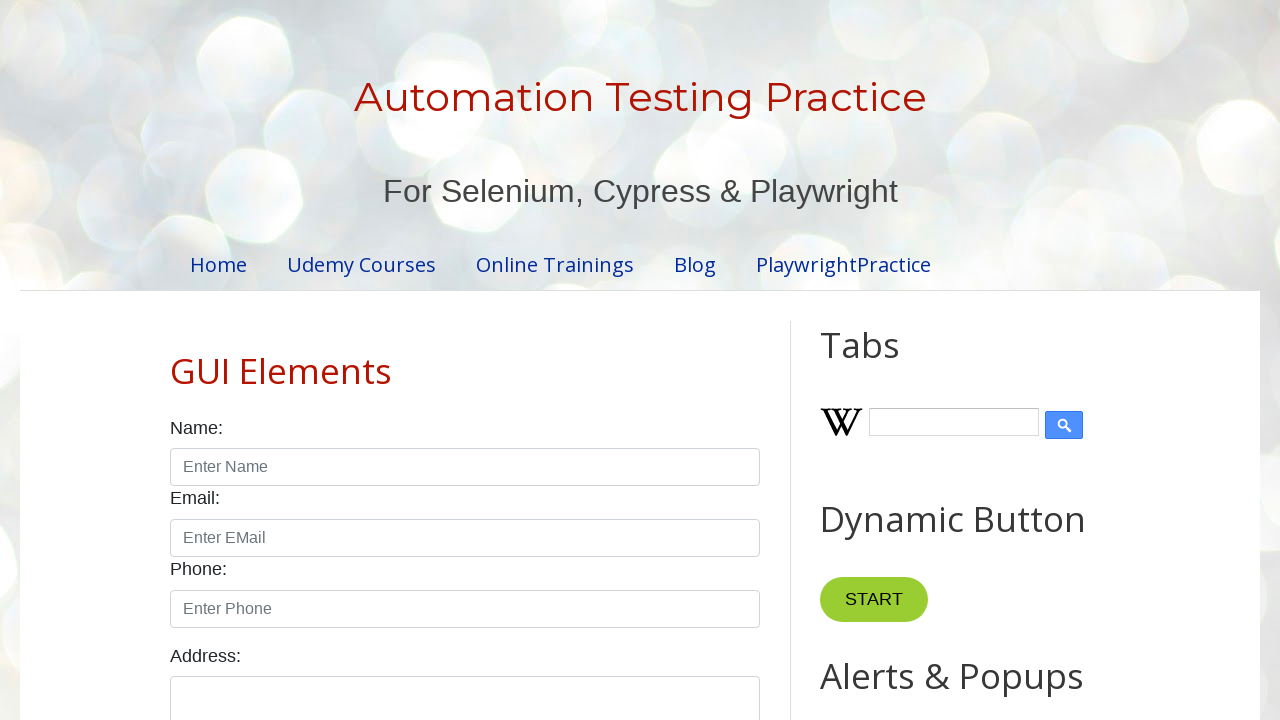

Selected 'Laptop' product by checking checkbox at (651, 360) on #productTable >> tbody tr >> internal:has-text="Laptop"i >> internal:has="td" >>
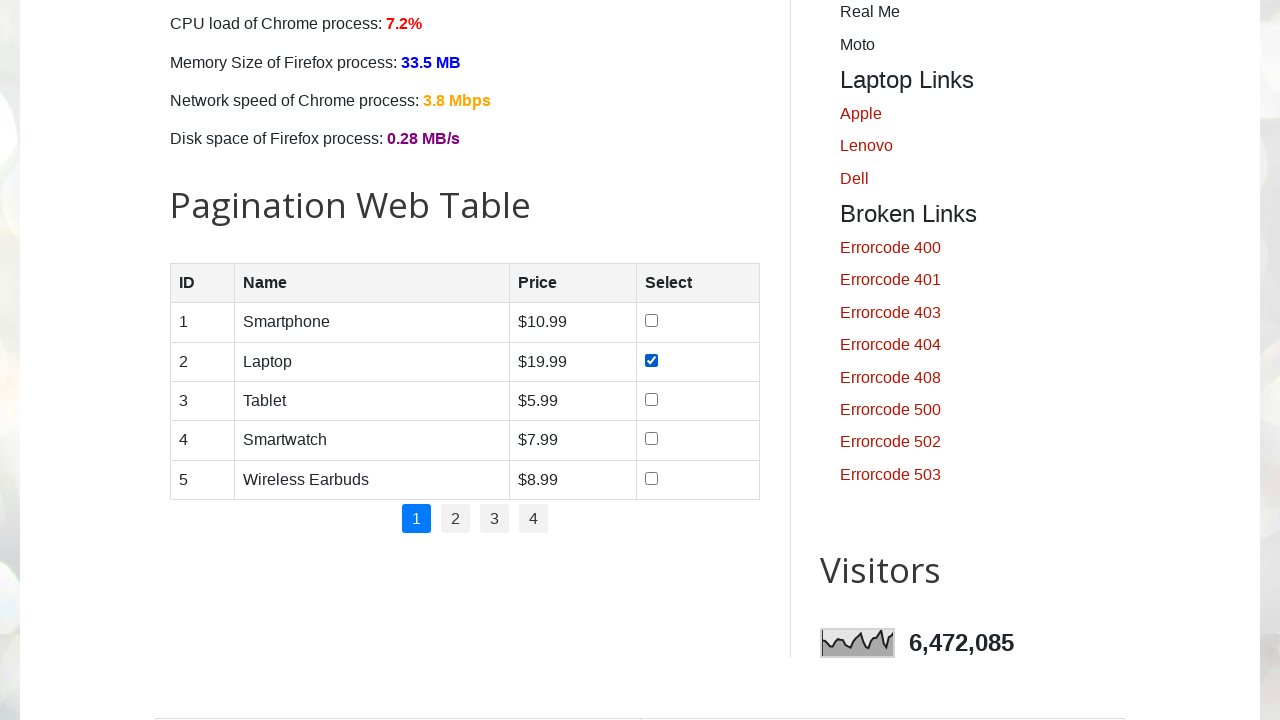

Selected 'Tablet' product by checking checkbox at (651, 399) on #productTable >> tbody tr >> internal:has-text="Tablet"i >> internal:has="td" >>
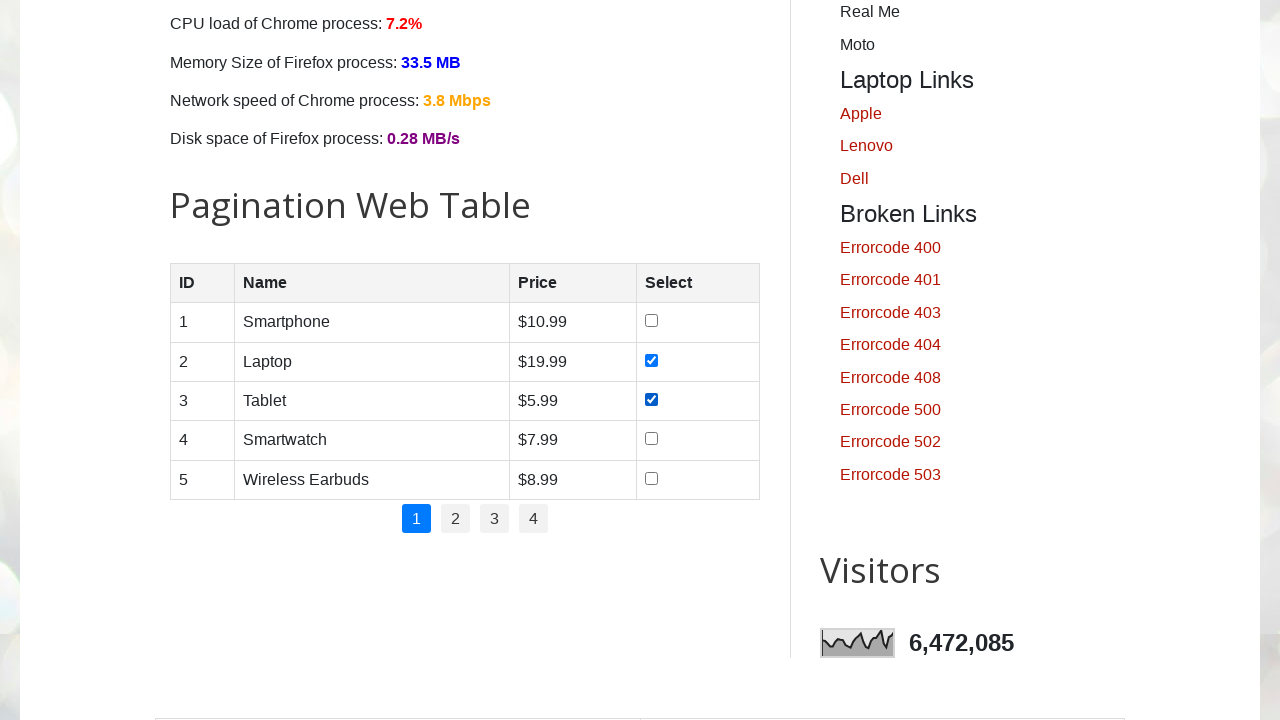

Selected 'Smartphone' product by checking checkbox at (651, 321) on #productTable >> tbody tr >> internal:has-text="Smartphone"i >> internal:has="td
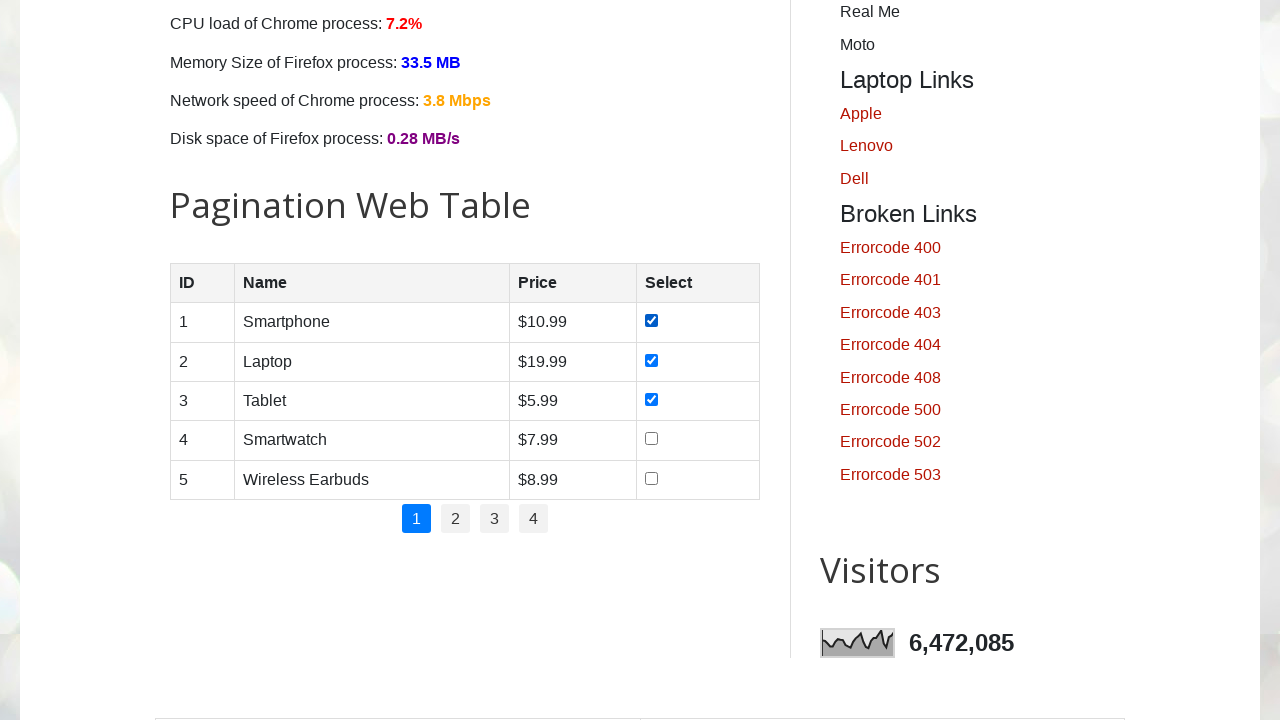

Waited 3 seconds for selections to complete
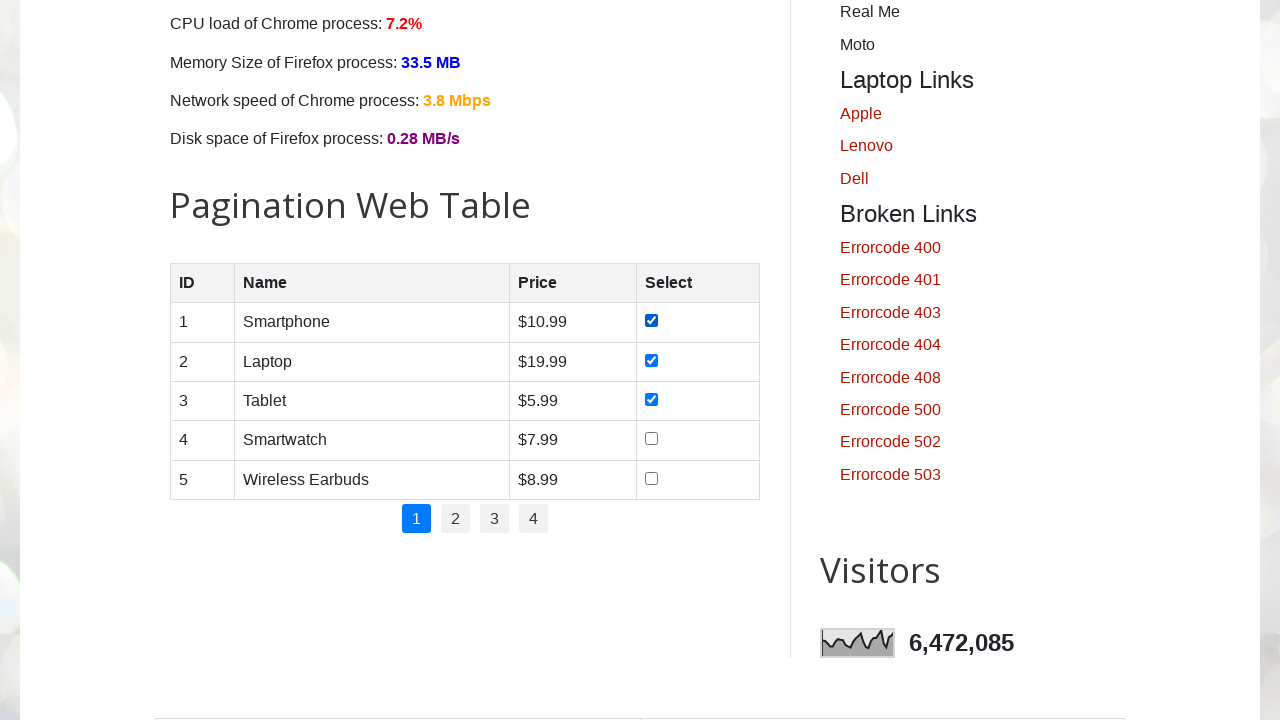

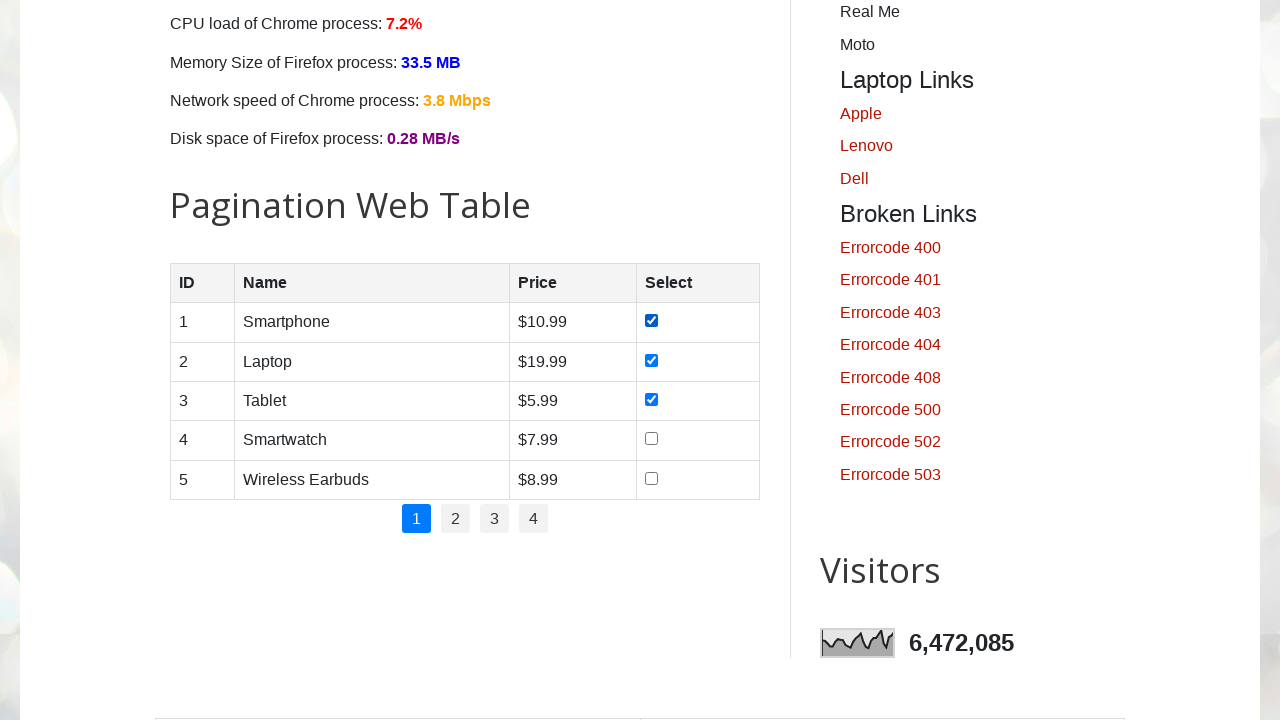